Tests radio button functionality by clicking on different radio buttons (hockey, football, yellow) and verifying they become selected after clicking.

Starting URL: https://practice.cydeo.com/radio_buttons

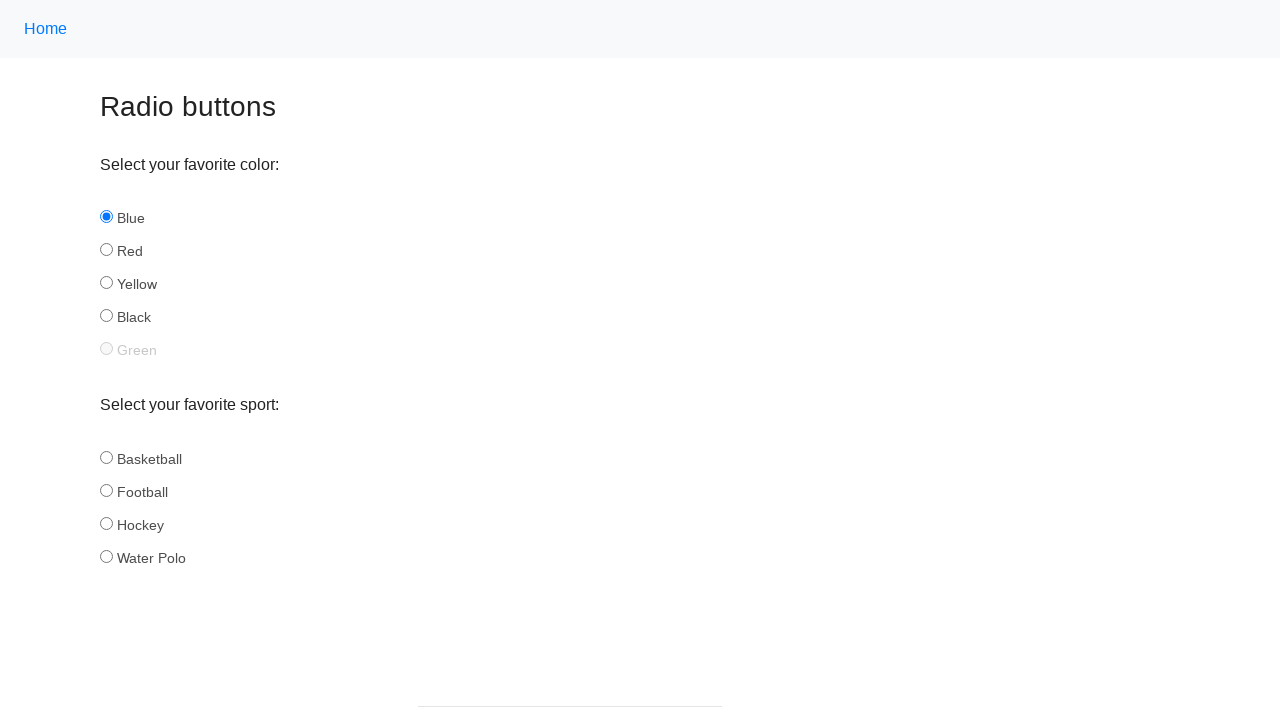

Clicked on 'hockey' radio button in the sport group at (106, 523) on input[name='sport'][id='hockey']
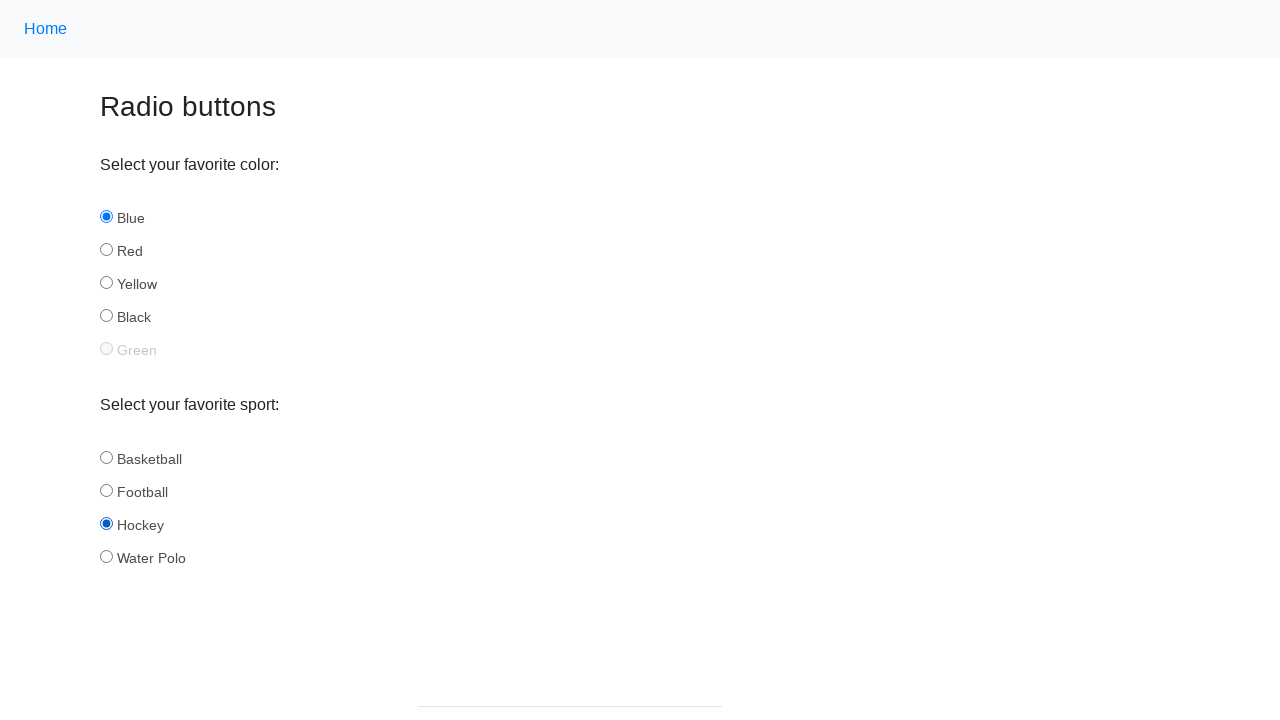

Verified that 'hockey' radio button is selected
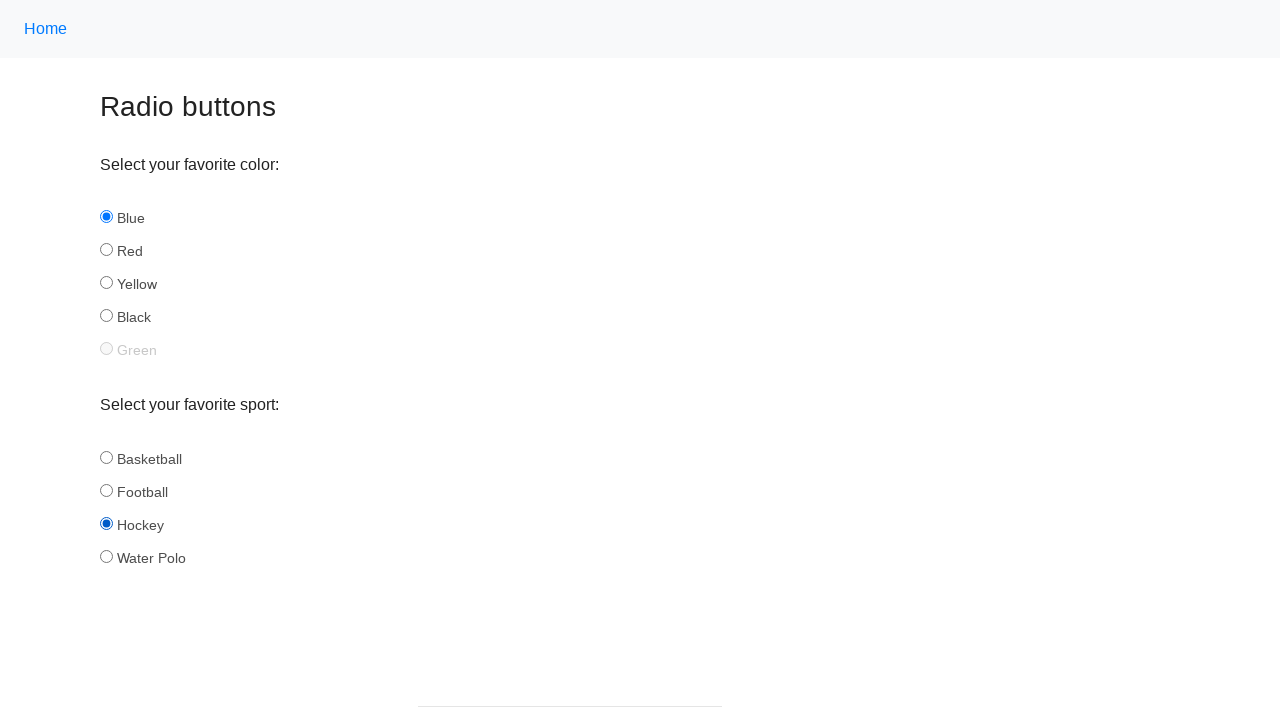

Clicked on 'football' radio button in the sport group at (106, 490) on input[name='sport'][id='football']
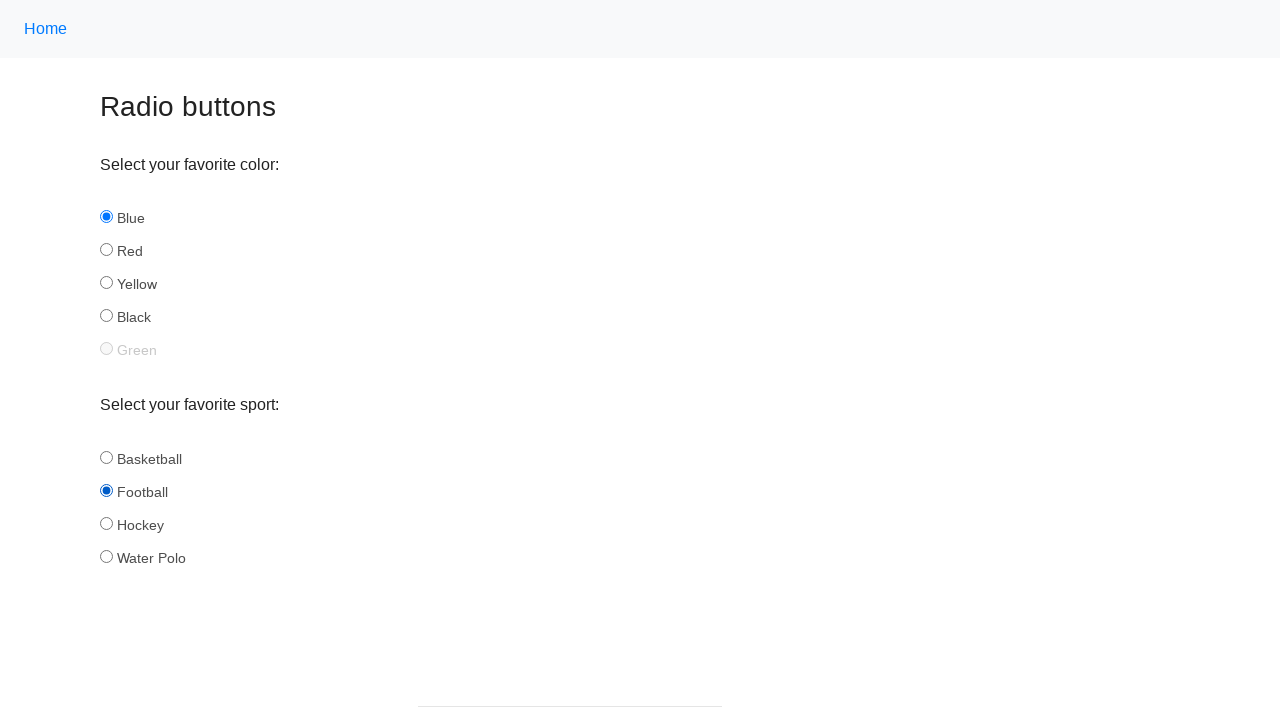

Verified that 'football' radio button is selected
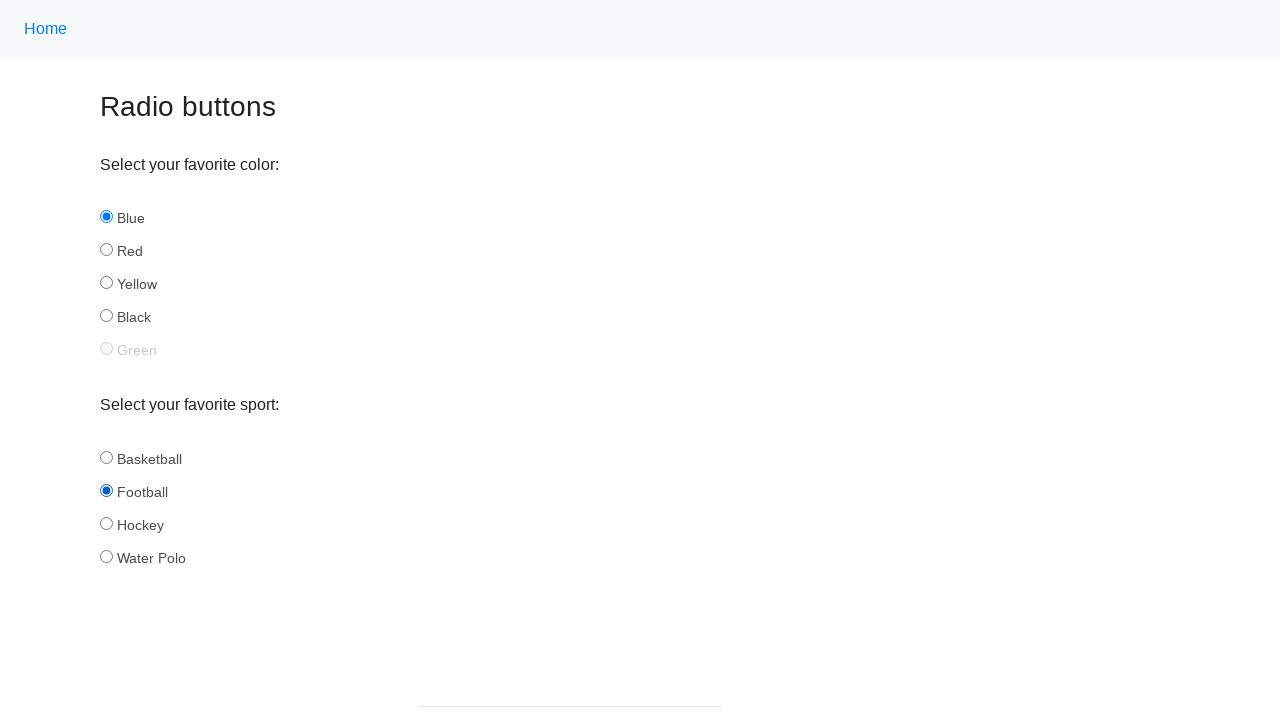

Clicked on 'yellow' radio button in the color group at (106, 283) on input[name='color'][id='yellow']
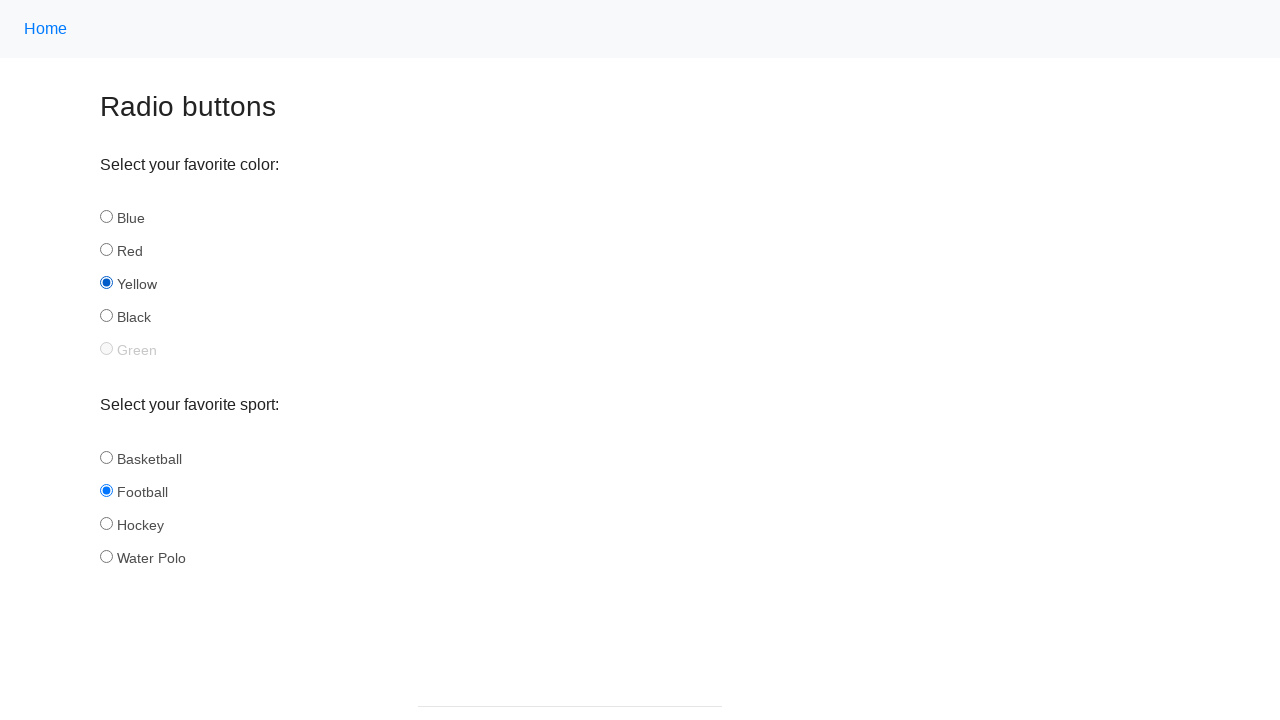

Verified that 'yellow' radio button is selected
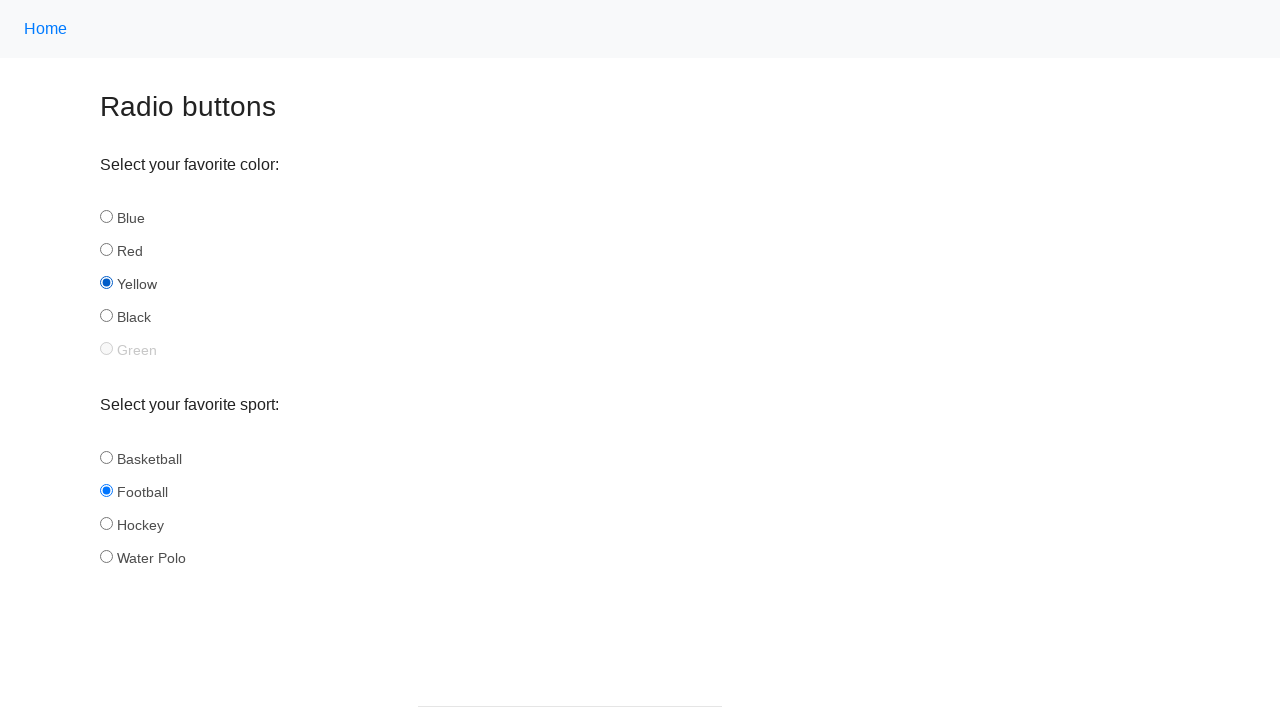

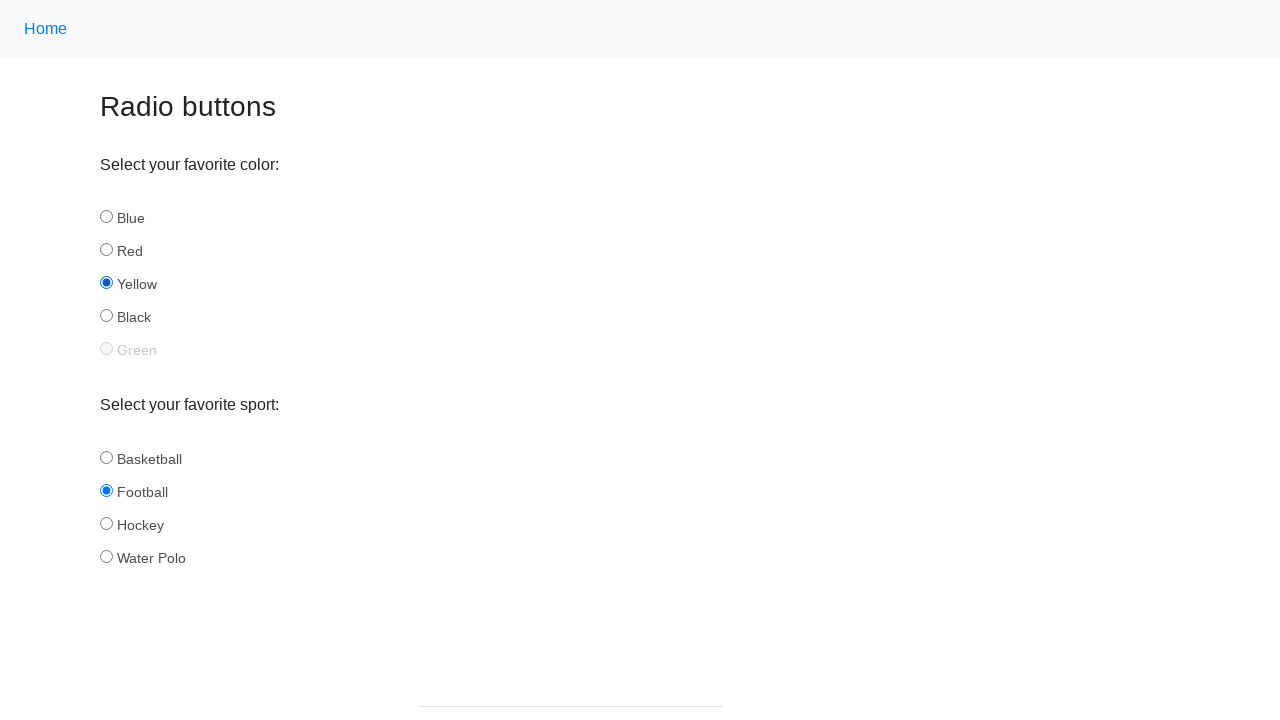